Tests that the submit button is displayed and enabled

Starting URL: https://demoqa.com/automation-practice-form

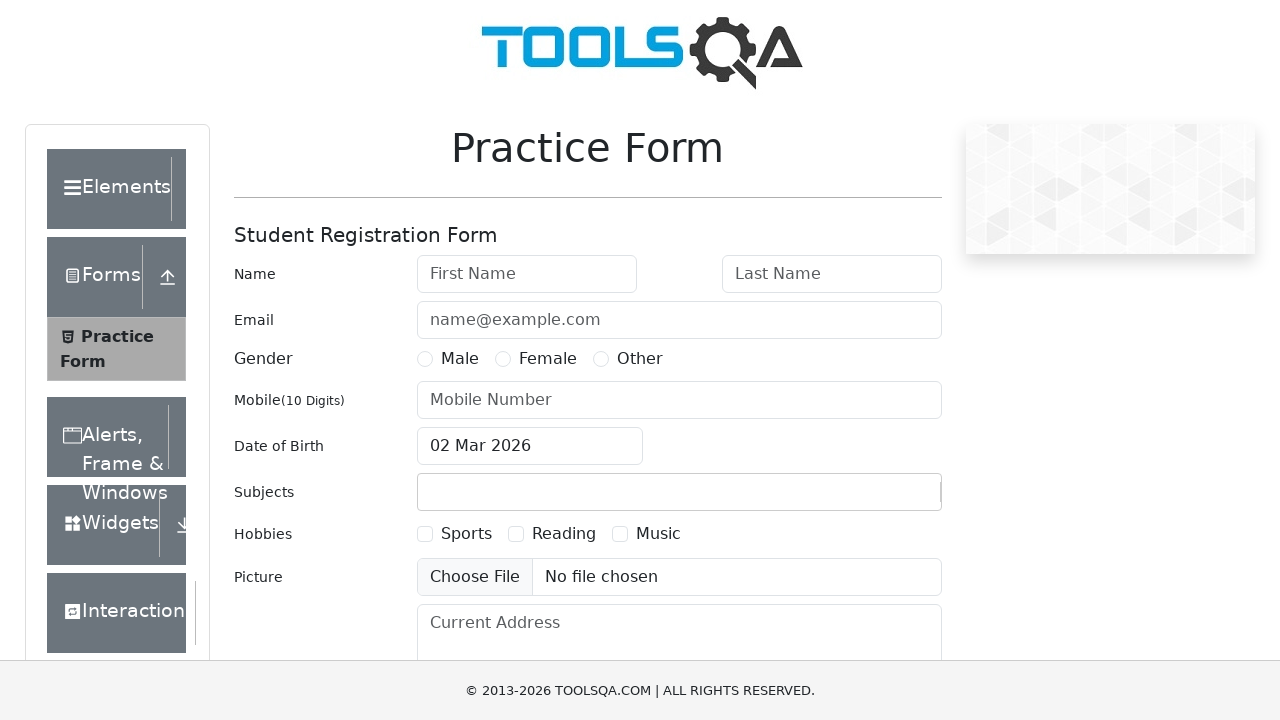

Waited for submit button to be visible
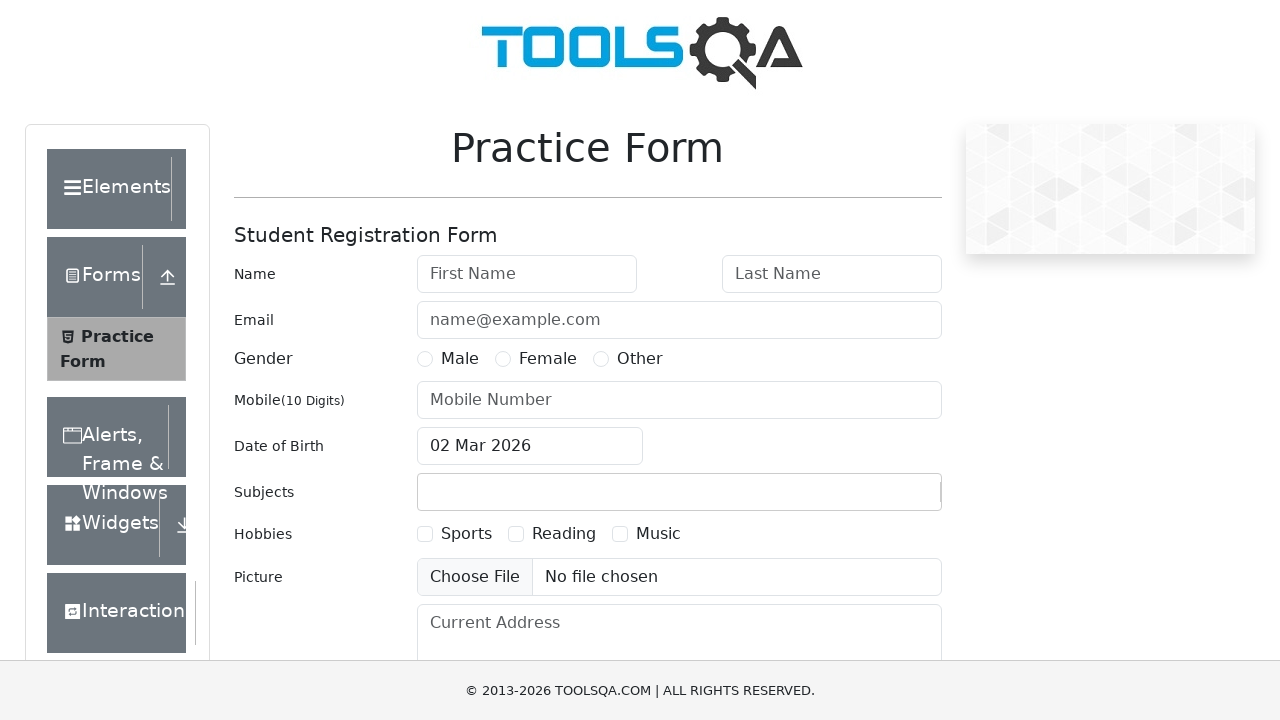

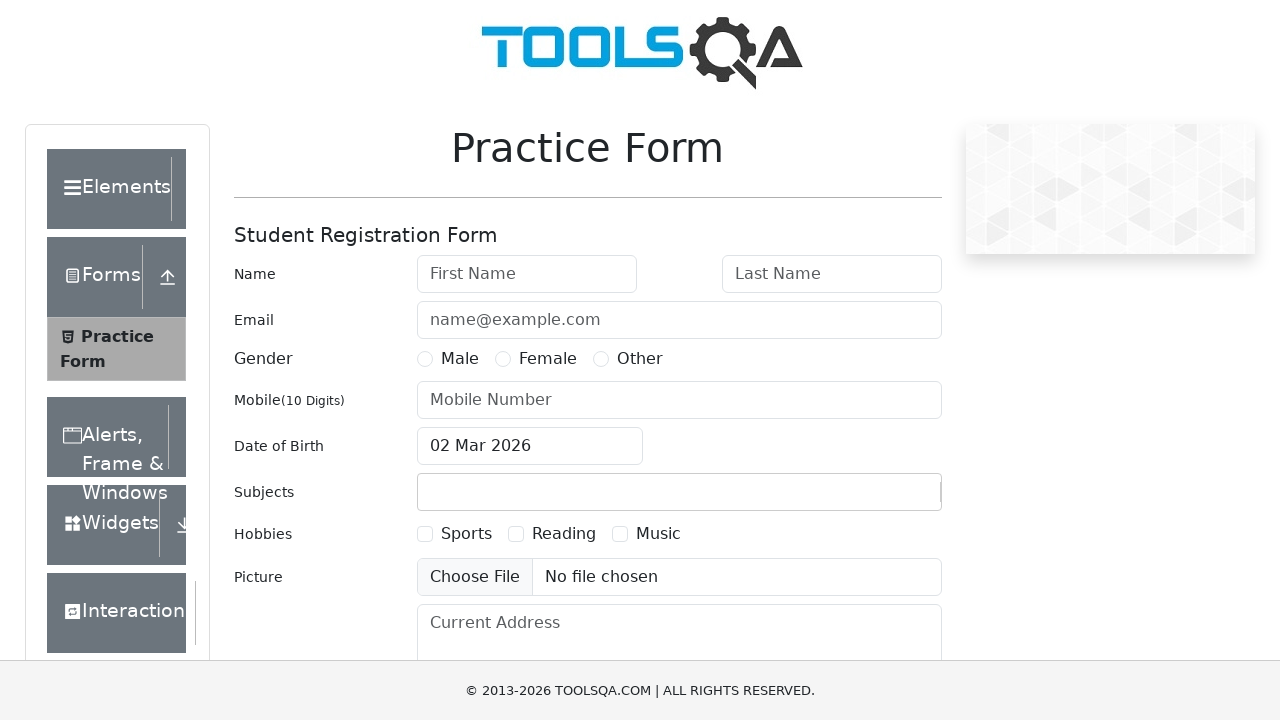